Loads the Tezos Ghostnet blockchain explorer page and waits for it to load completely

Starting URL: https://ghostnet.tzkt.io/

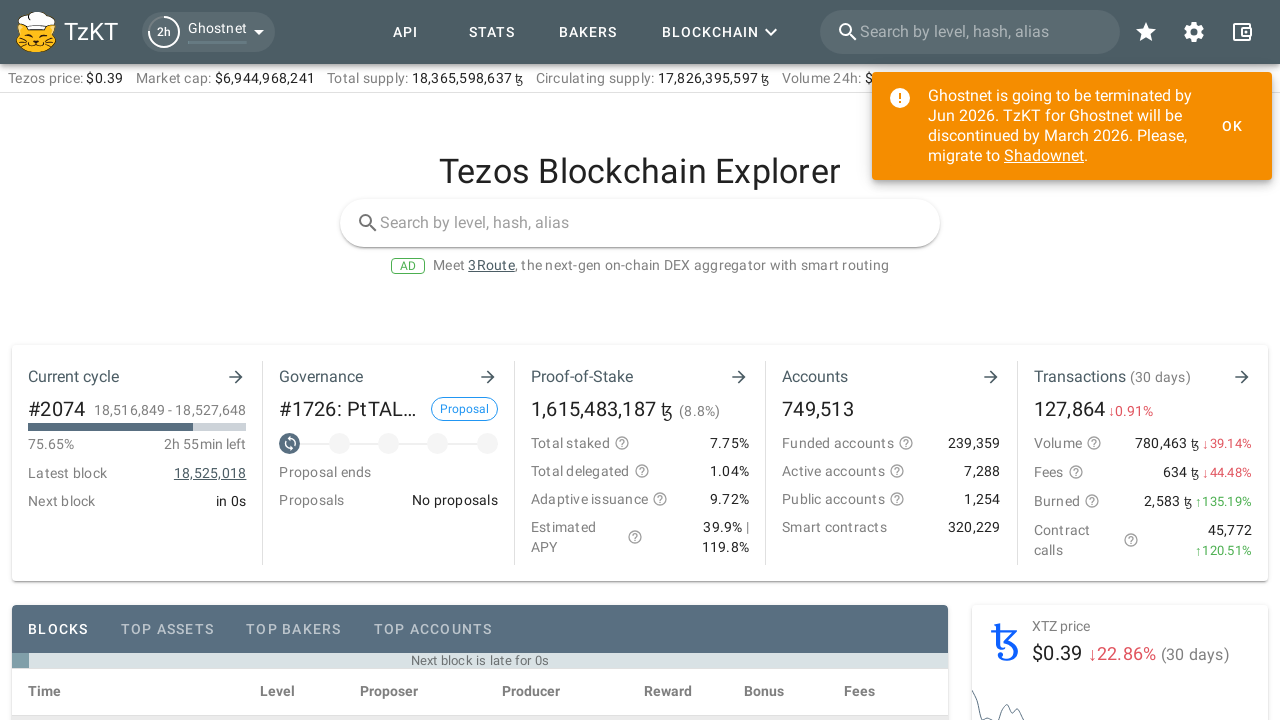

Waited for page to reach networkidle state
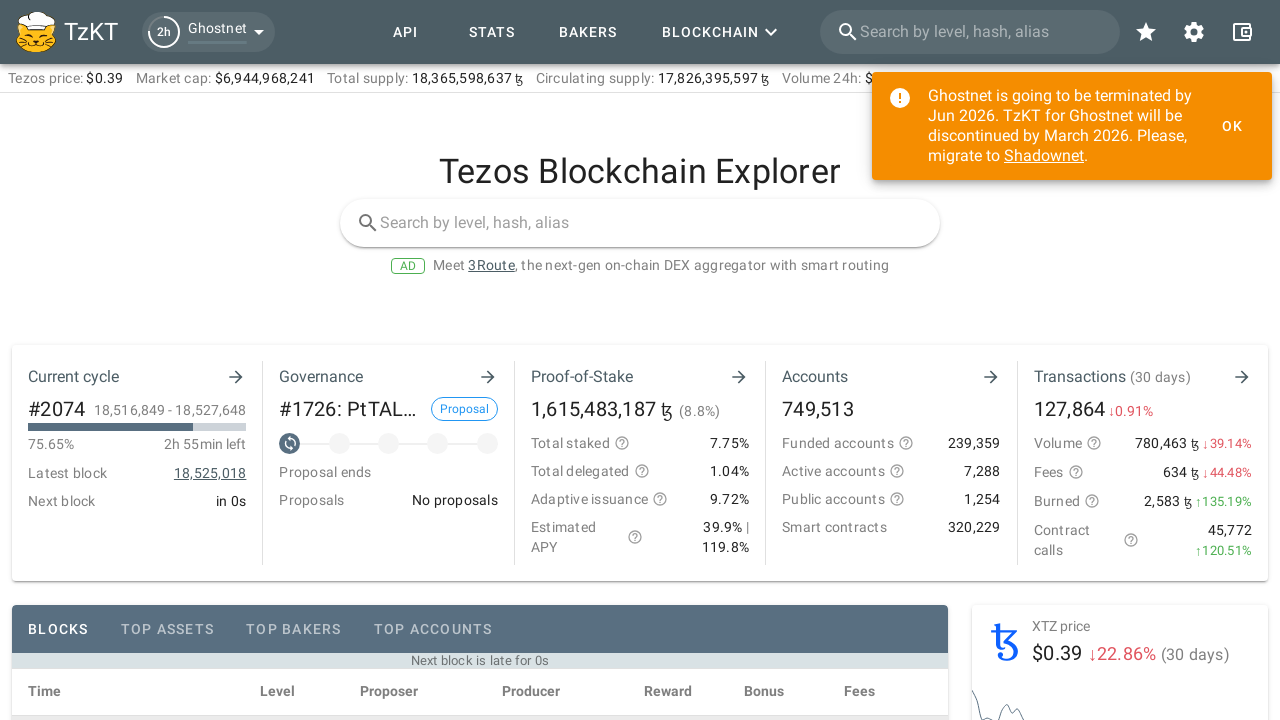

Verified body element is present - Tezos Ghostnet explorer page loaded successfully
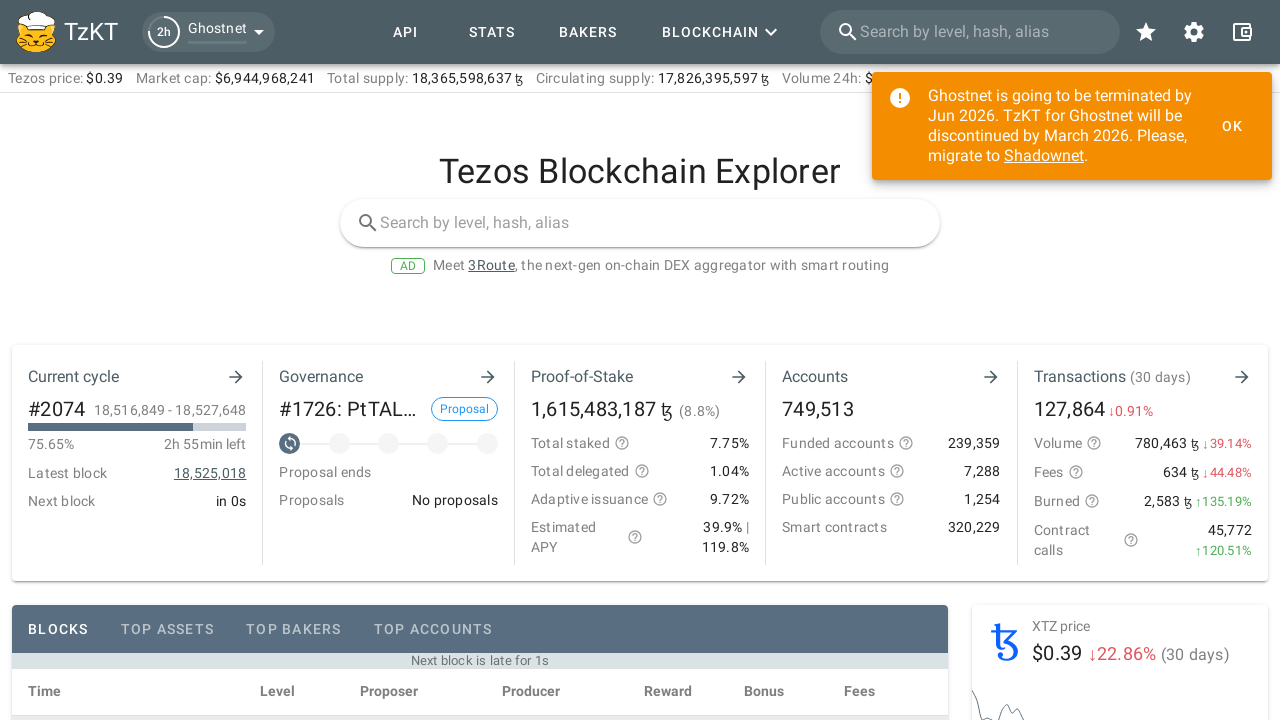

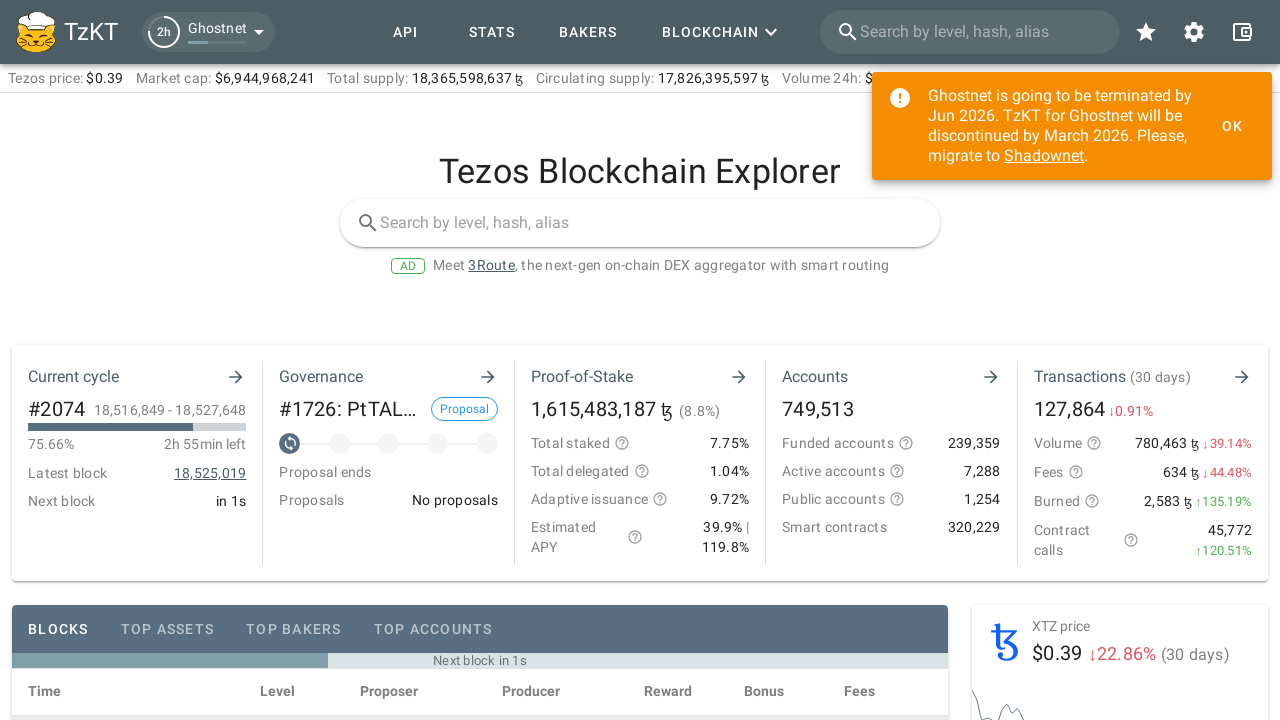